Tests infinite scrolling functionality on Google Play Store movies page by continuously scrolling until all content is loaded

Starting URL: https://play.google.com/store/movies

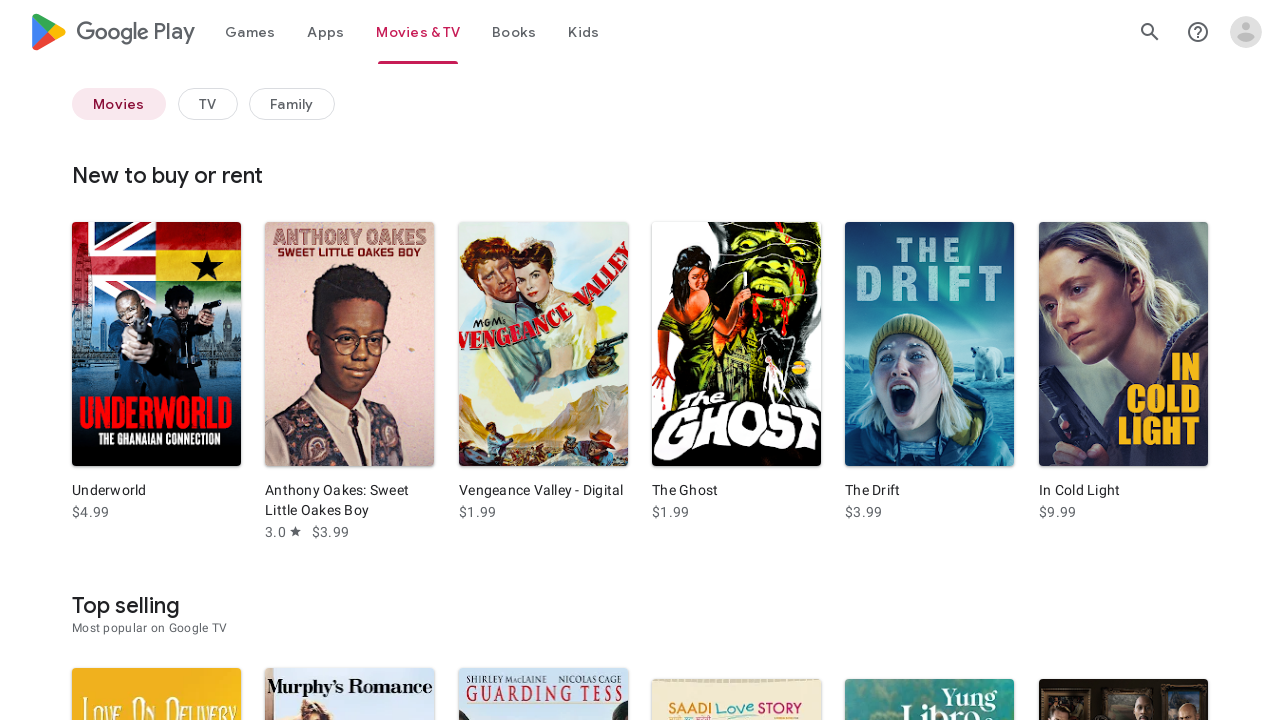

Evaluated initial page scroll height
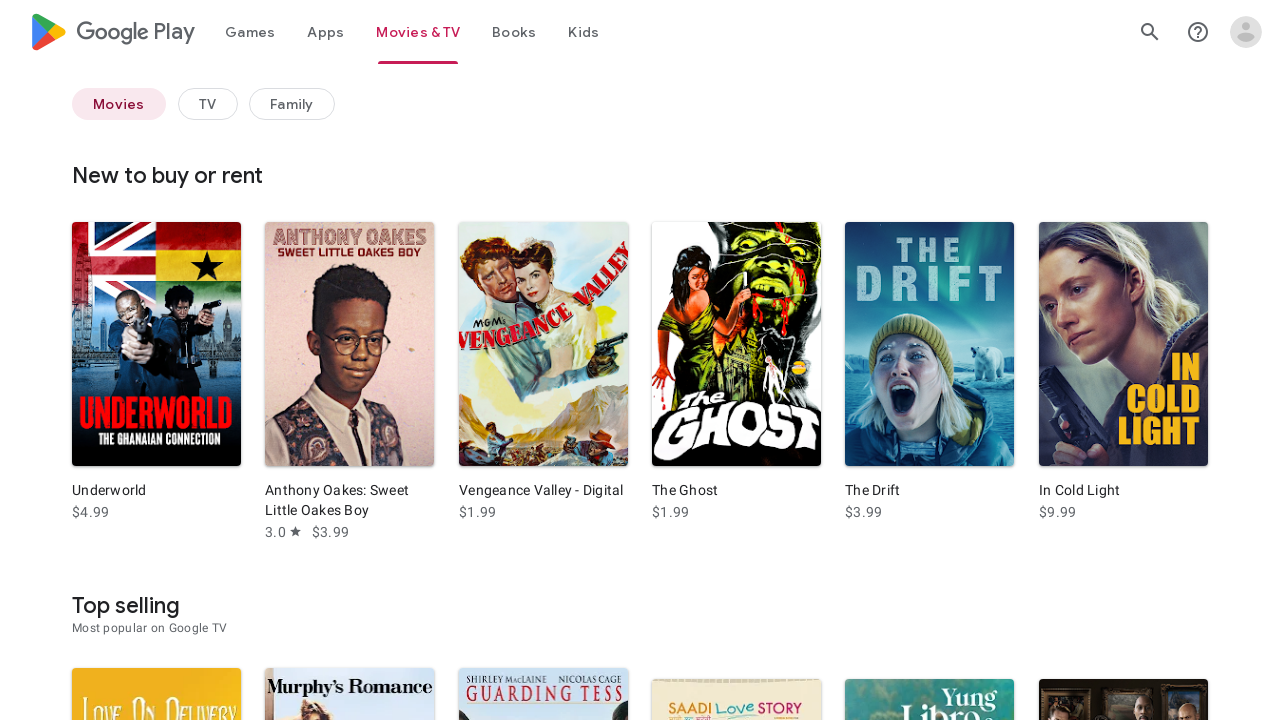

Scrolled to bottom of page (scroll 1)
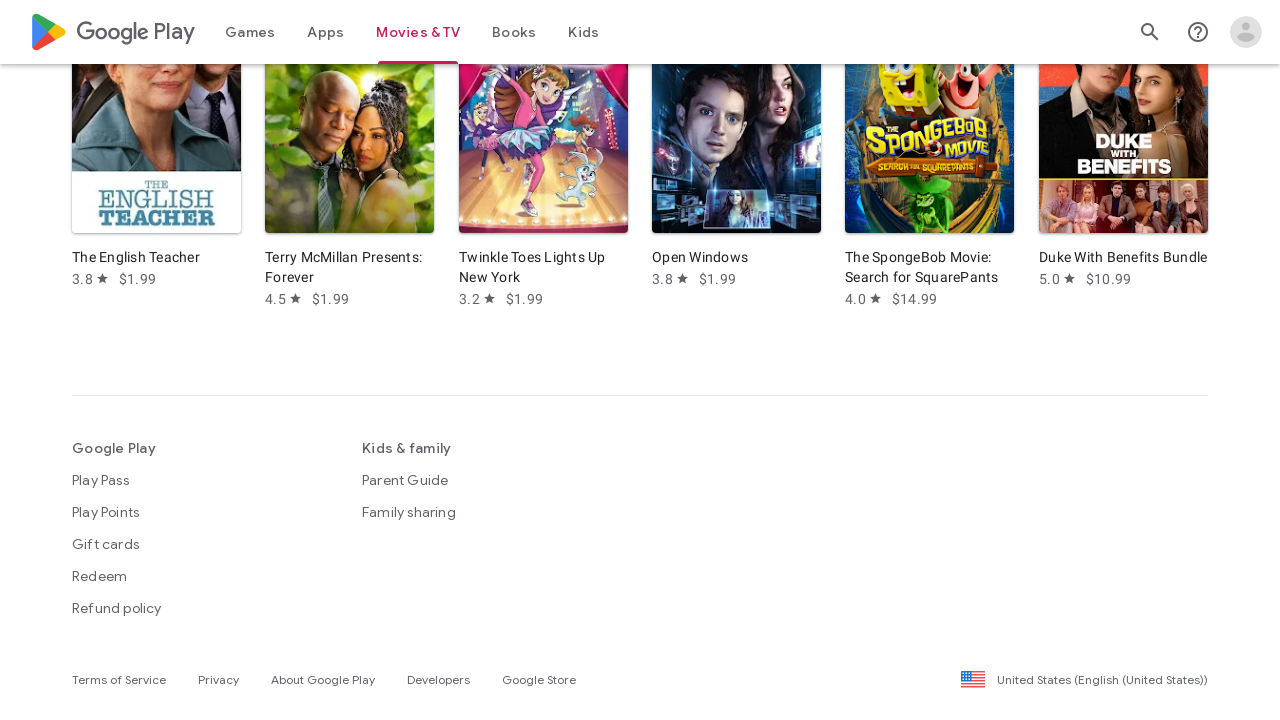

Waited 2 seconds for content to load
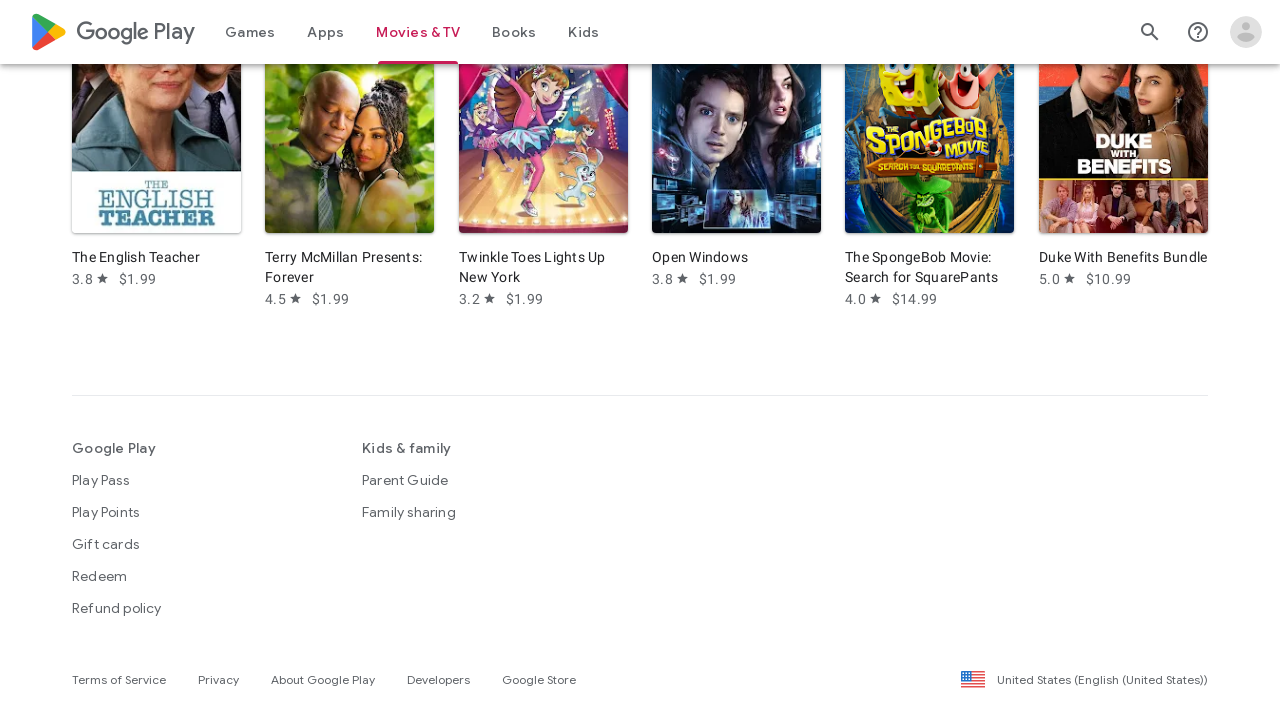

Evaluated current page scroll height to check for new content
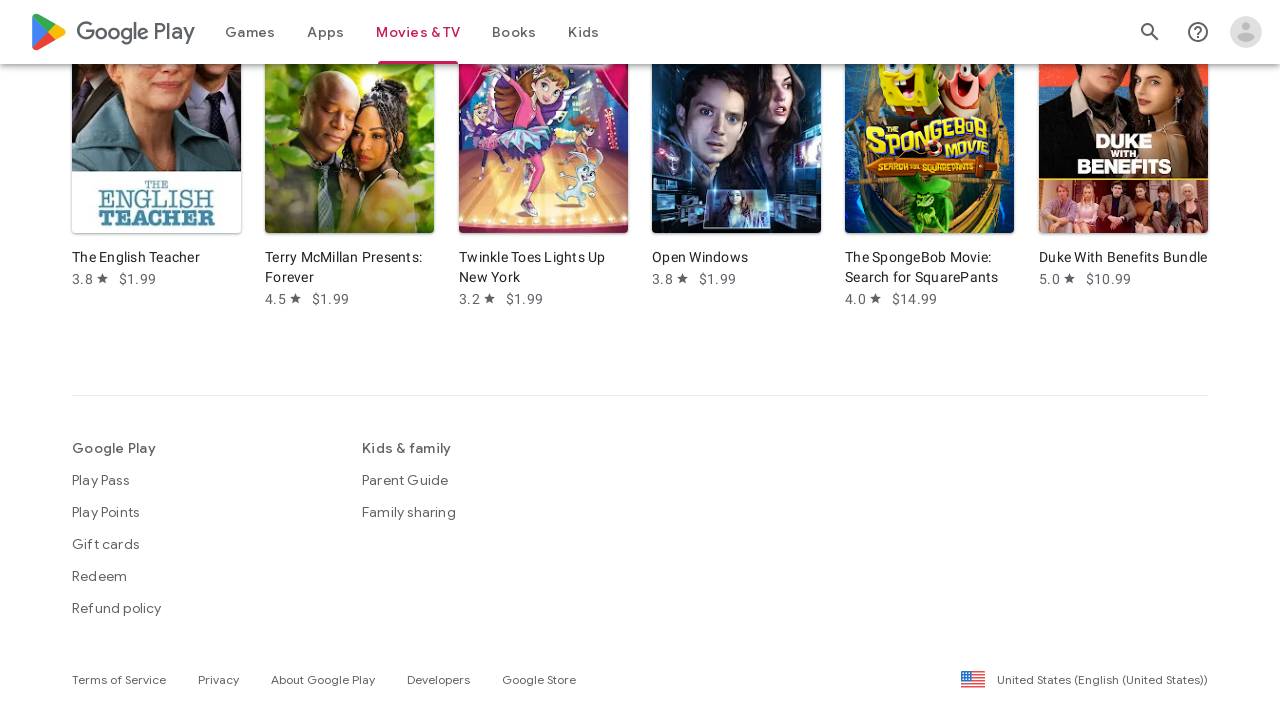

No new content loaded, infinite scrolling complete
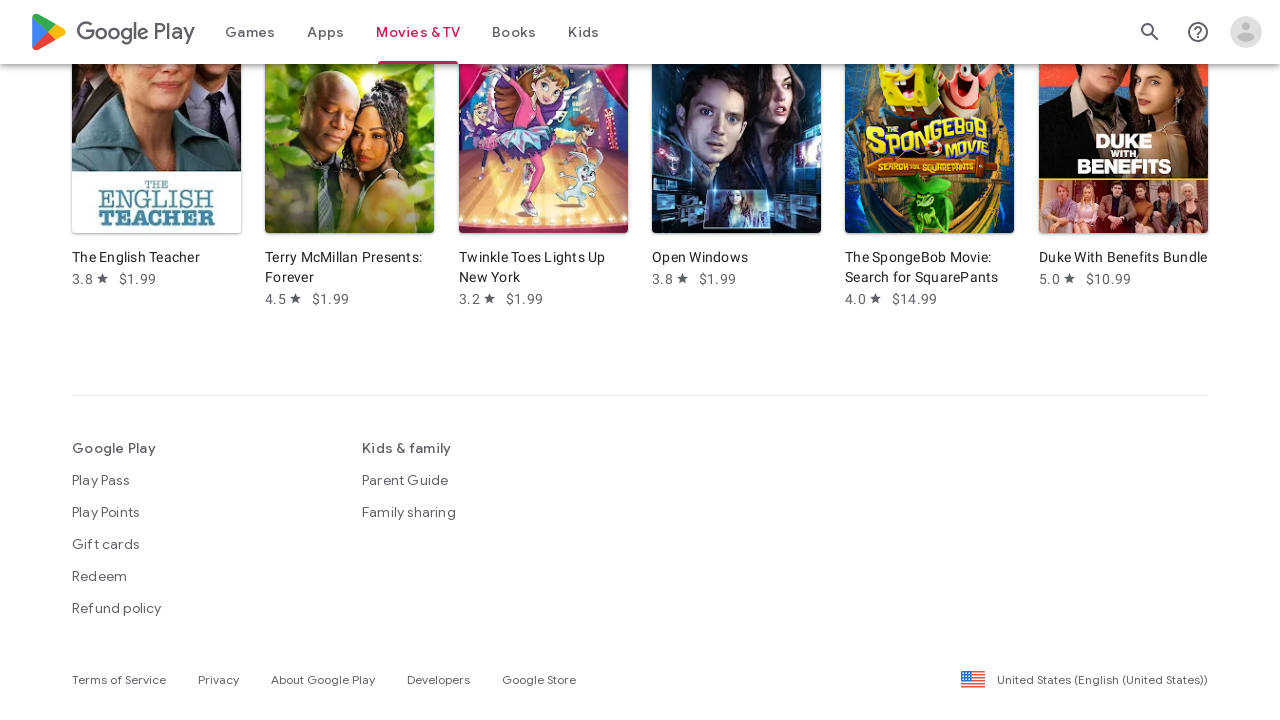

Verified movie items are present on the Google Play Store movies page
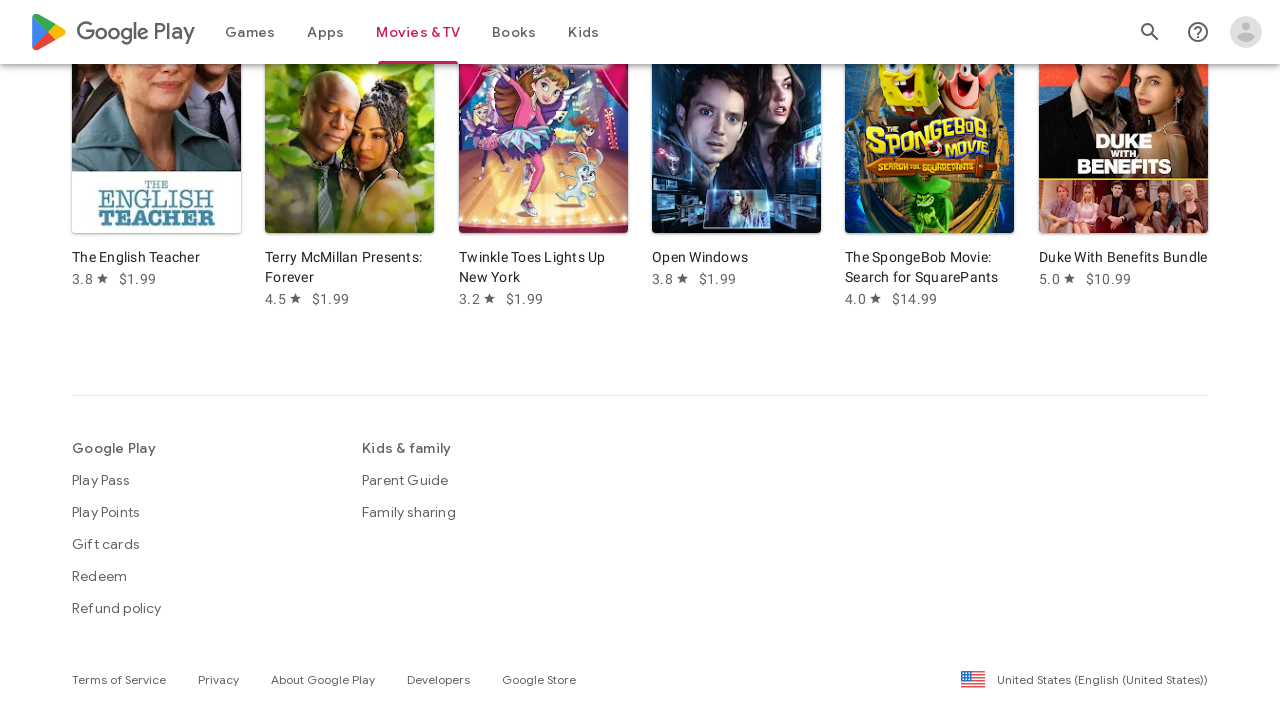

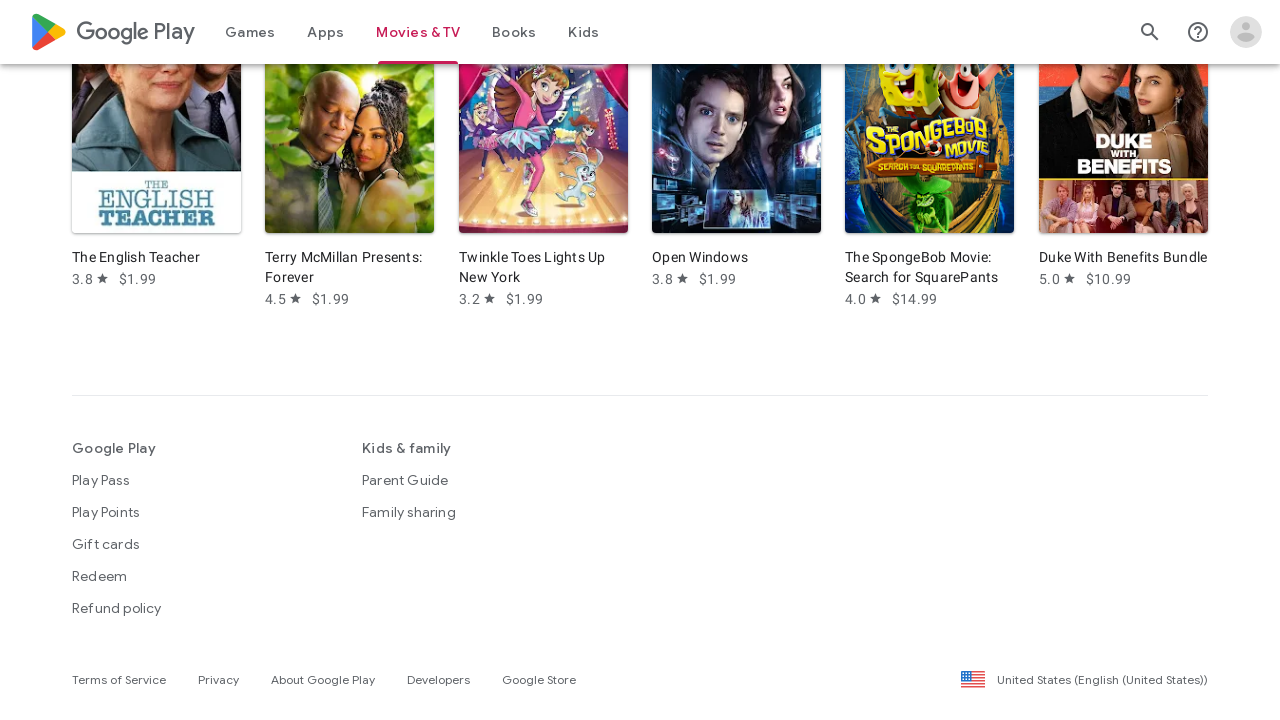